Tests that whitespace is trimmed from entered text when editing

Starting URL: https://demo.playwright.dev/todomvc

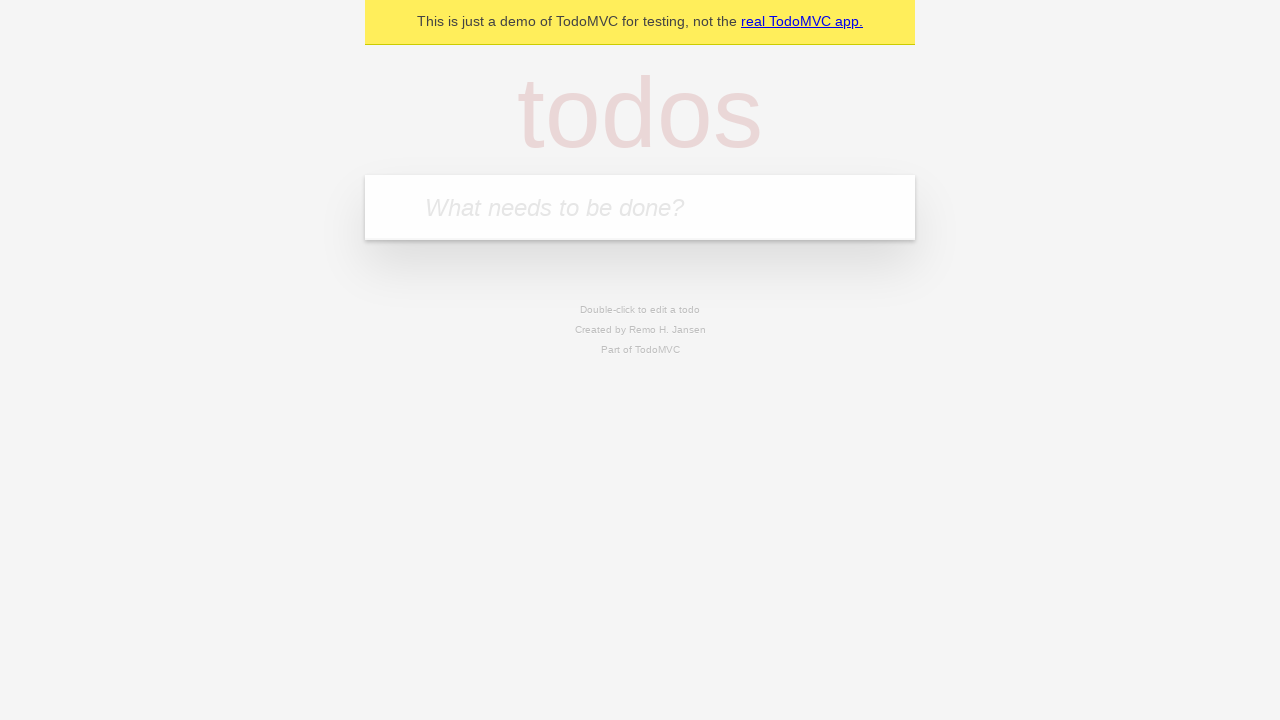

Filled todo input with 'buy some cheese' on internal:attr=[placeholder="What needs to be done?"i]
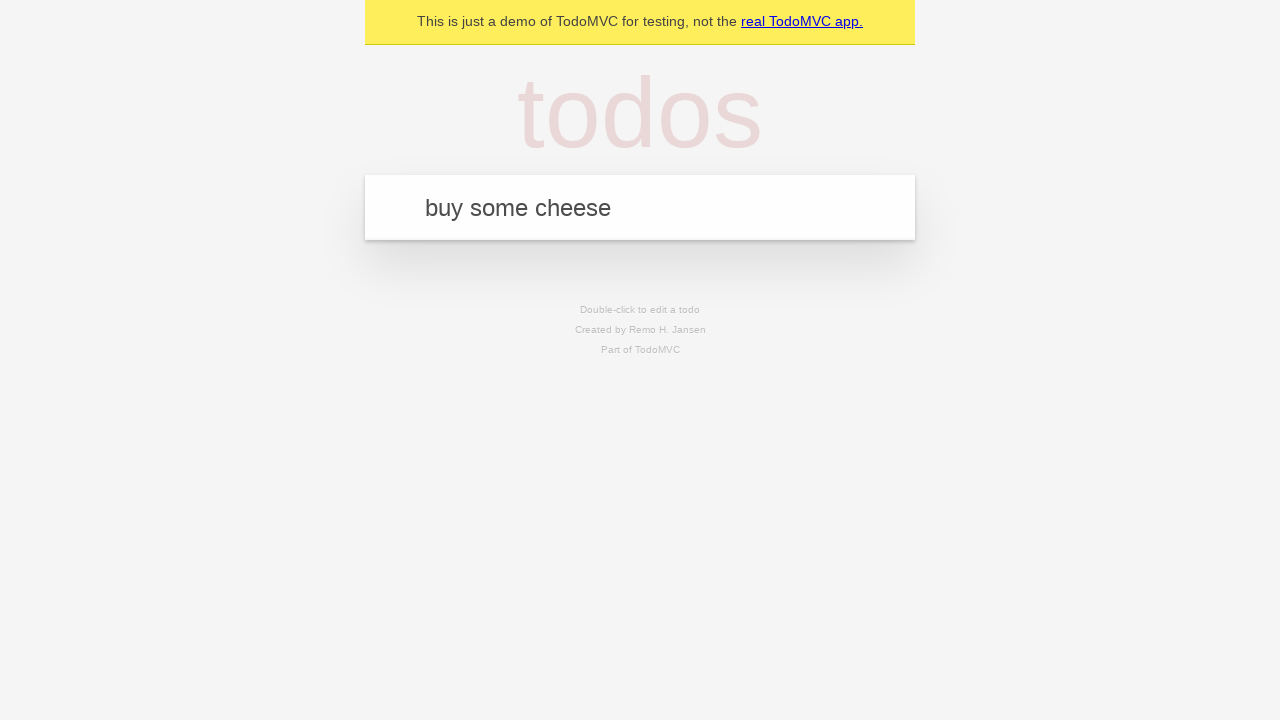

Pressed Enter to create todo 'buy some cheese' on internal:attr=[placeholder="What needs to be done?"i]
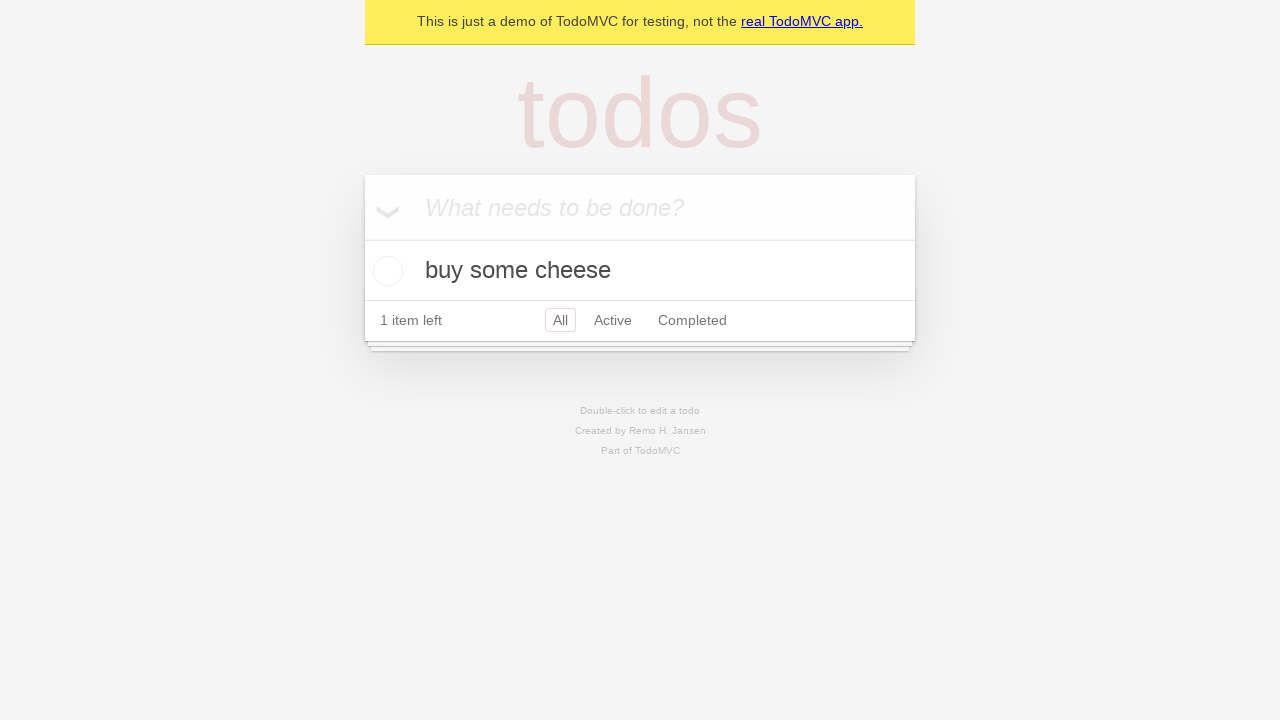

Filled todo input with 'feed the cat' on internal:attr=[placeholder="What needs to be done?"i]
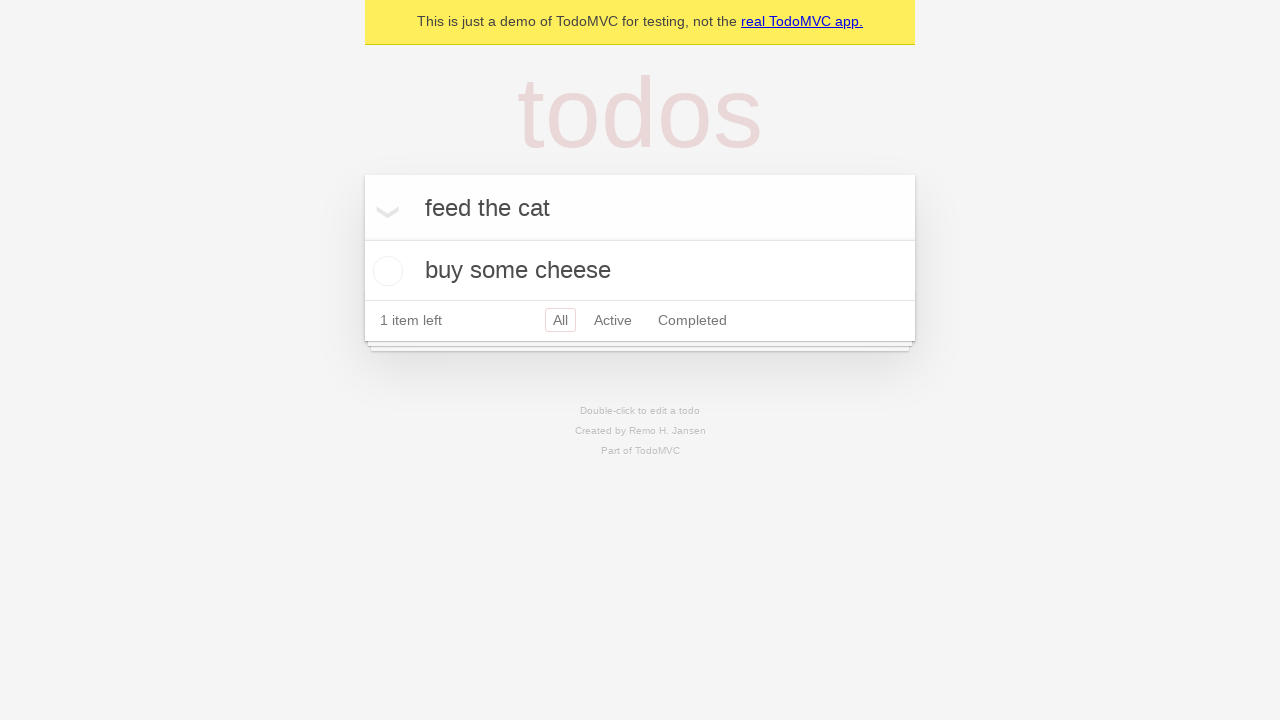

Pressed Enter to create todo 'feed the cat' on internal:attr=[placeholder="What needs to be done?"i]
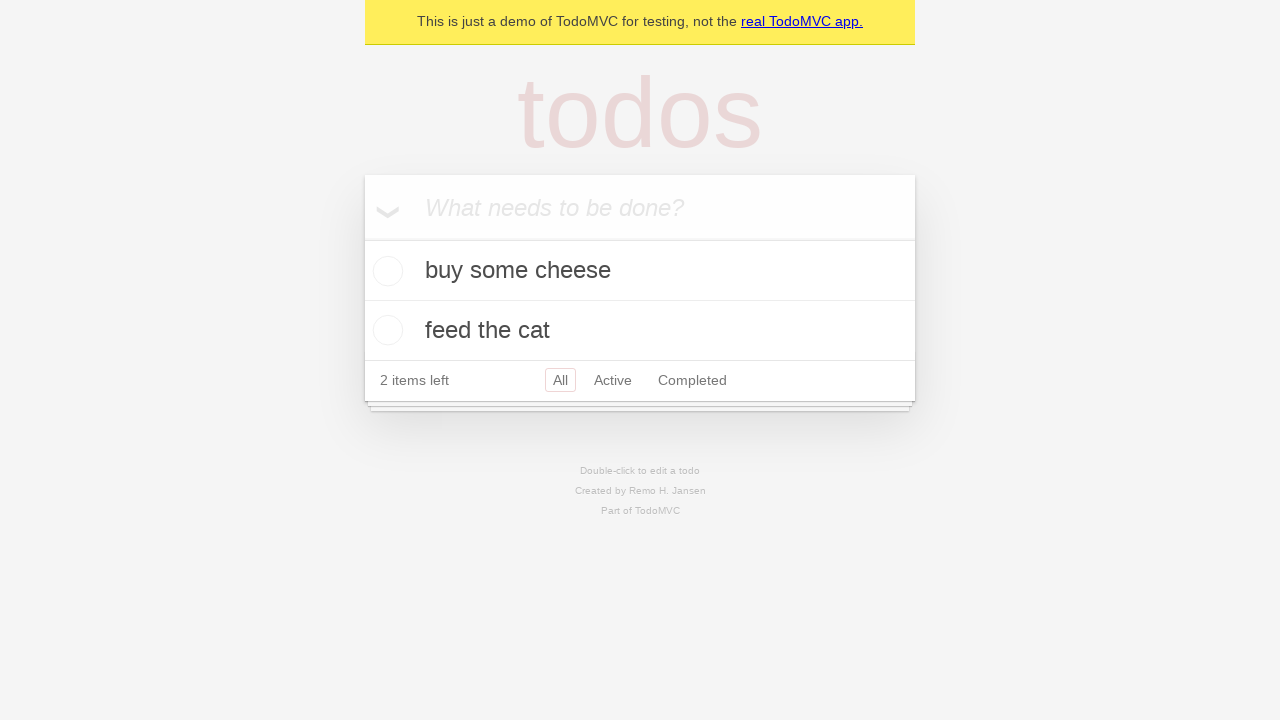

Filled todo input with 'book a doctors appointment' on internal:attr=[placeholder="What needs to be done?"i]
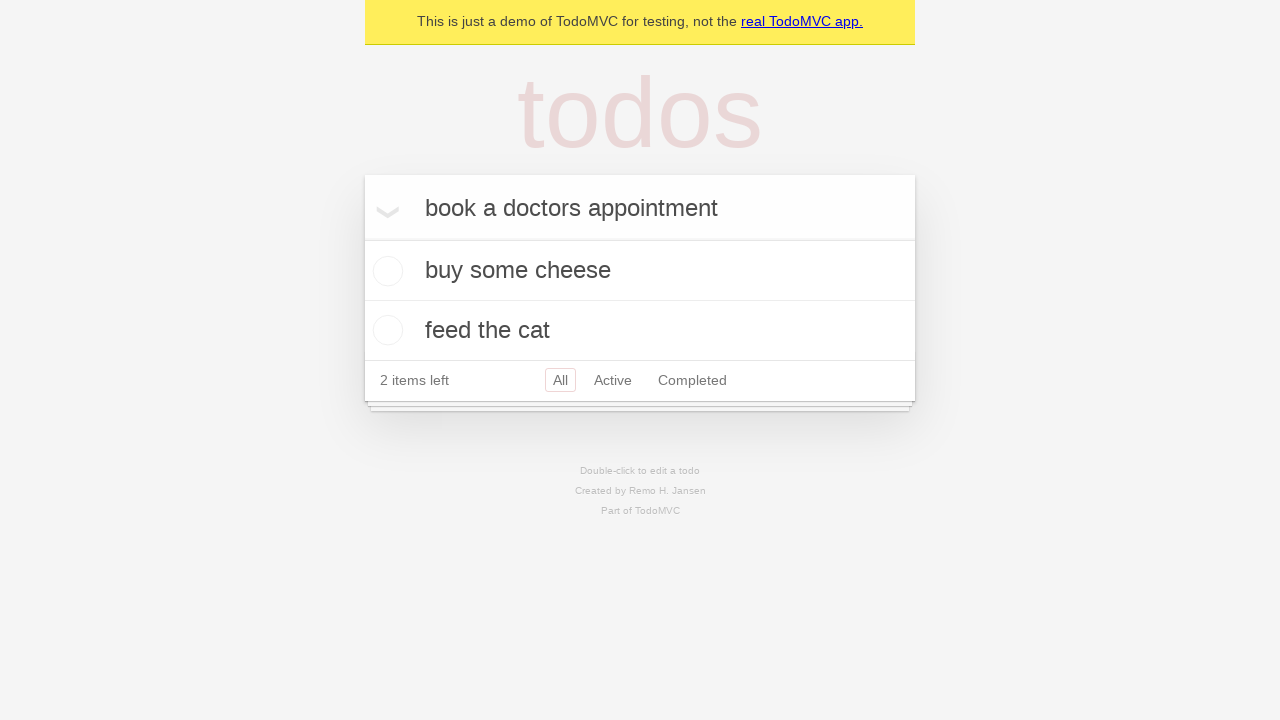

Pressed Enter to create todo 'book a doctors appointment' on internal:attr=[placeholder="What needs to be done?"i]
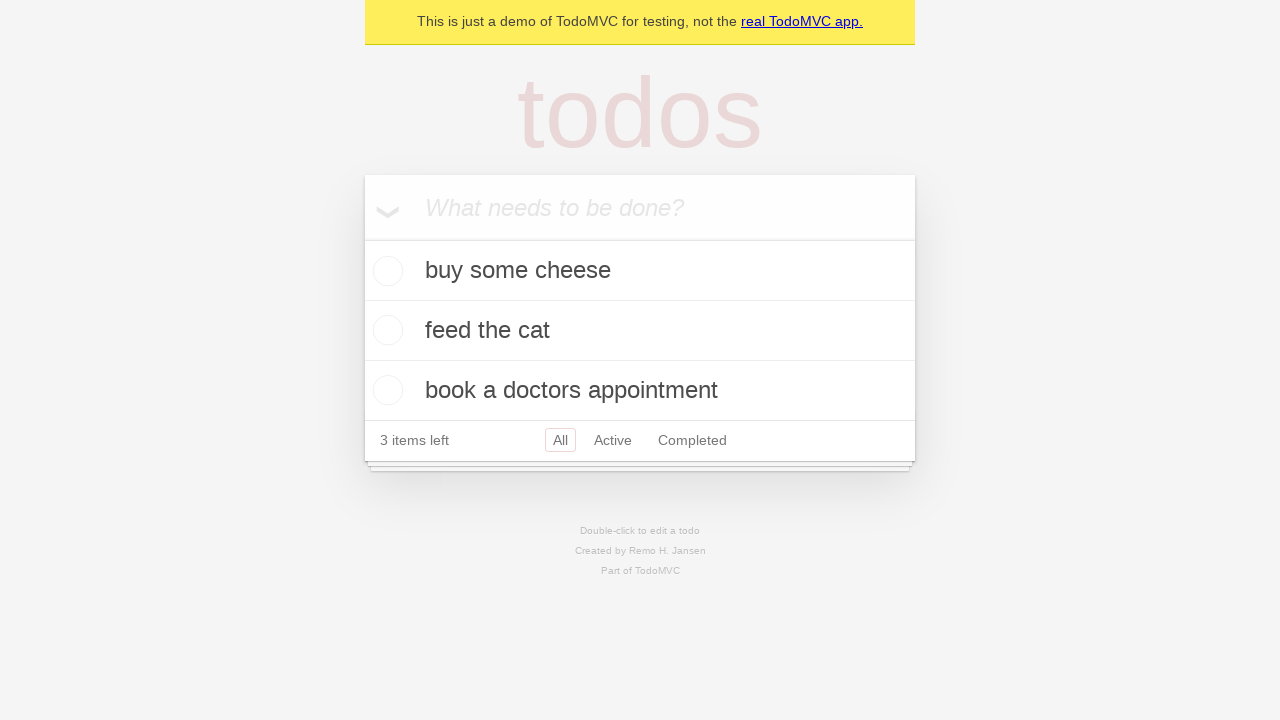

Double-clicked second todo item to enter edit mode at (640, 331) on internal:testid=[data-testid="todo-item"s] >> nth=1
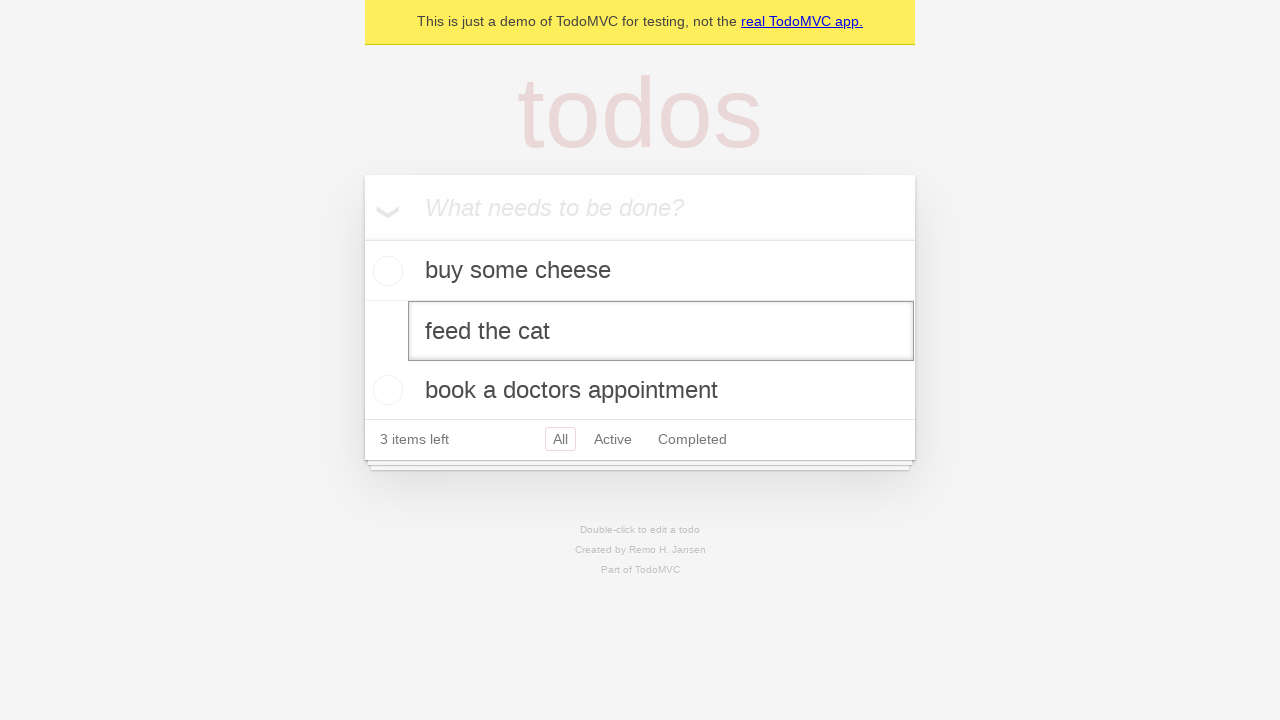

Filled edit field with text containing leading and trailing whitespace on internal:testid=[data-testid="todo-item"s] >> nth=1 >> internal:role=textbox[nam
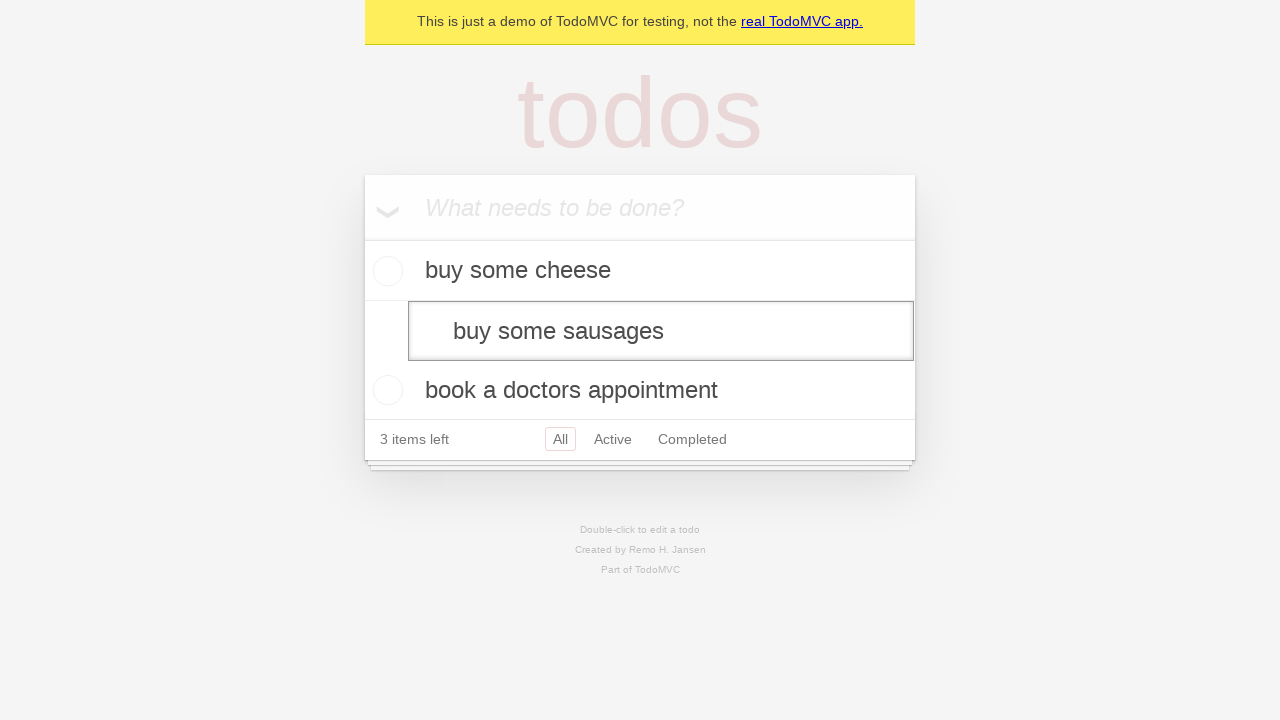

Pressed Enter to confirm edit and verify whitespace is trimmed on internal:testid=[data-testid="todo-item"s] >> nth=1 >> internal:role=textbox[nam
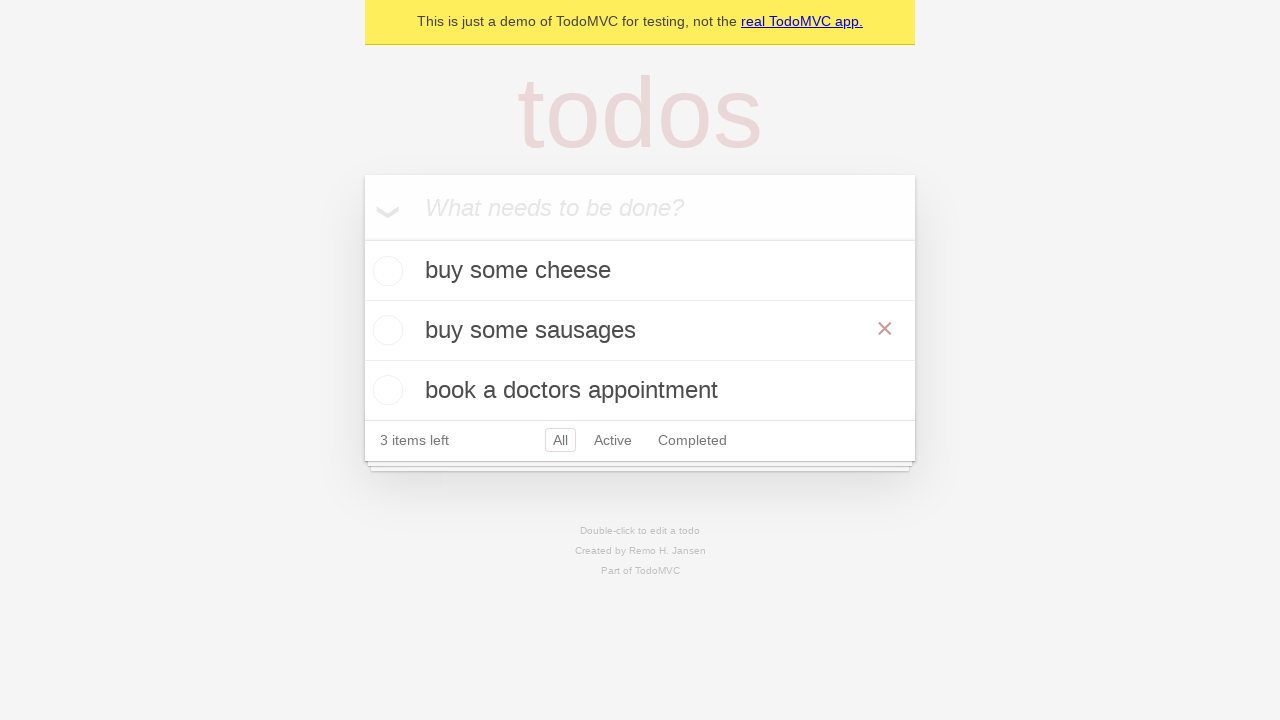

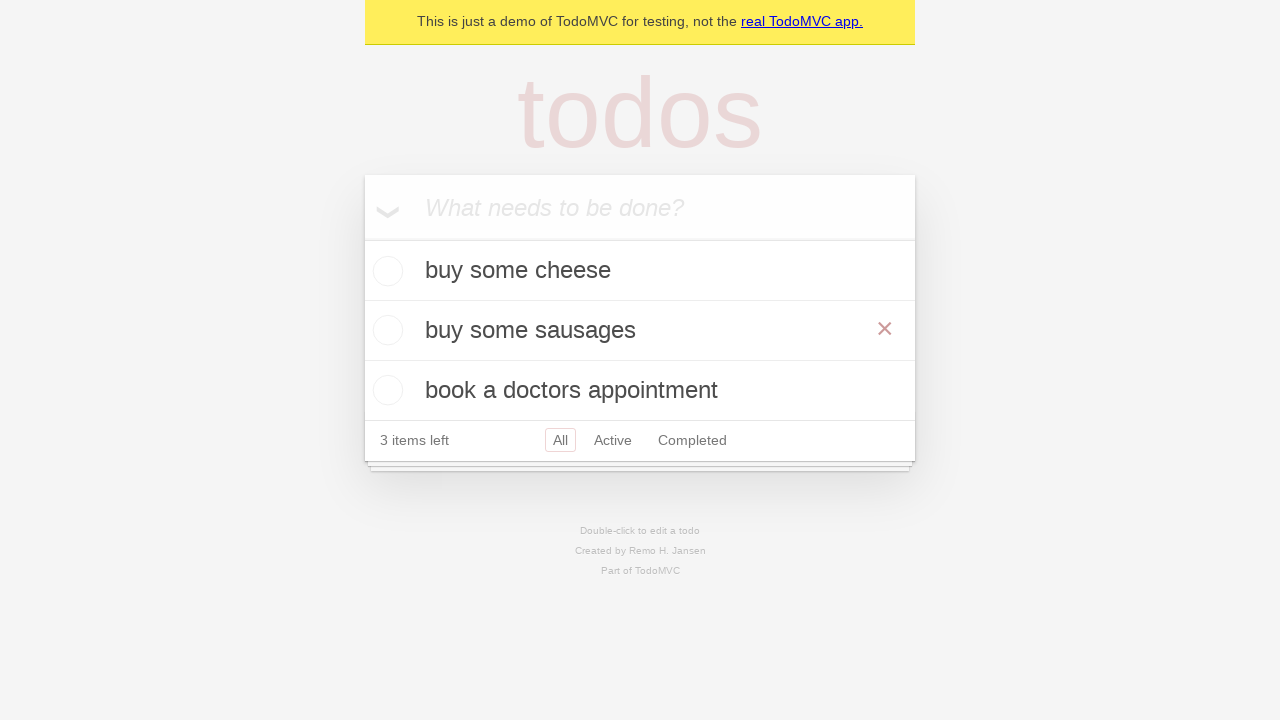